Tests prompt alert interaction by clicking a button to trigger an alert, entering text into the prompt, and accepting it

Starting URL: https://leafground.com/alert.xhtml

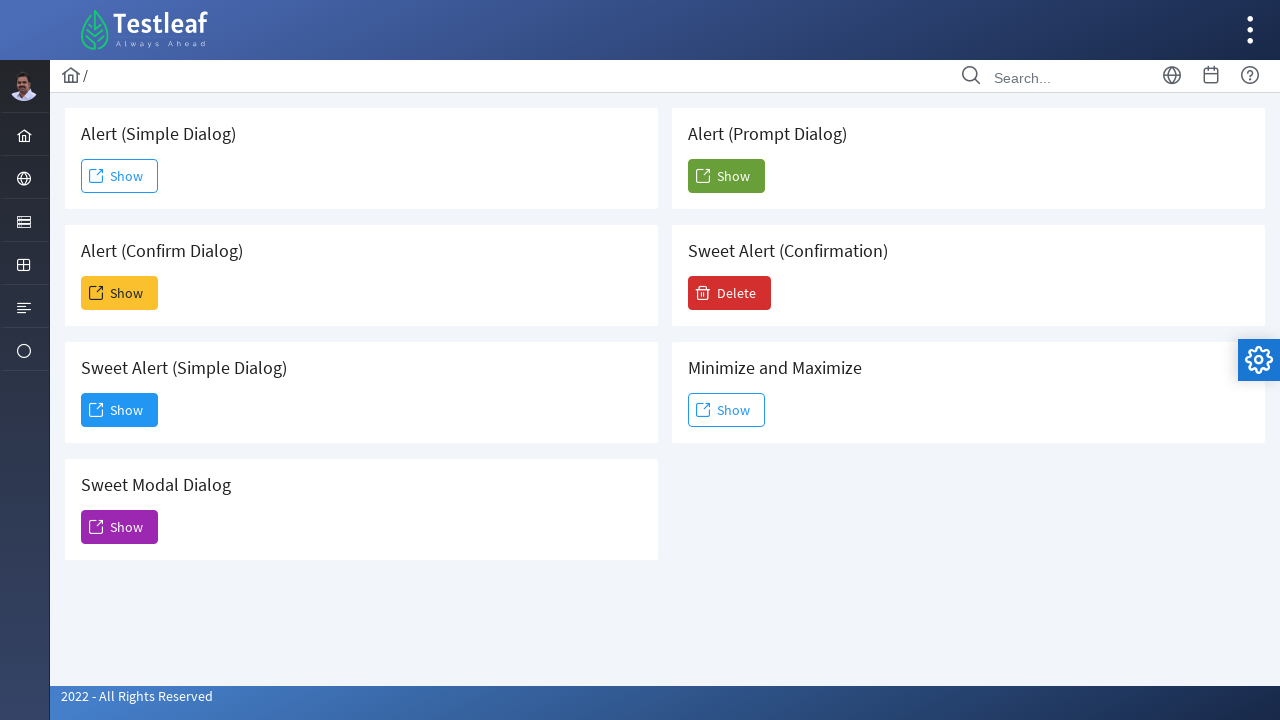

Clicked the Show button to trigger prompt alert at (726, 176) on xpath=(//span[text()='Show'])[5]
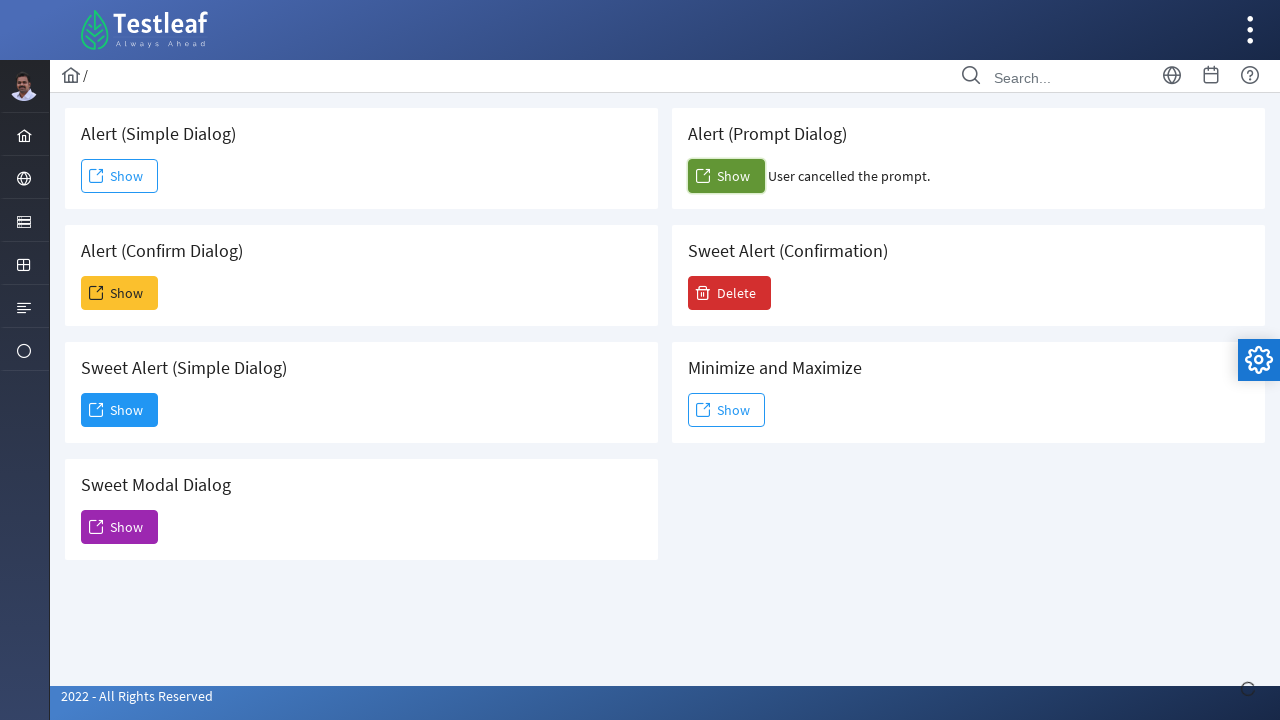

Set up dialog handler to accept prompt with text 'Hari'
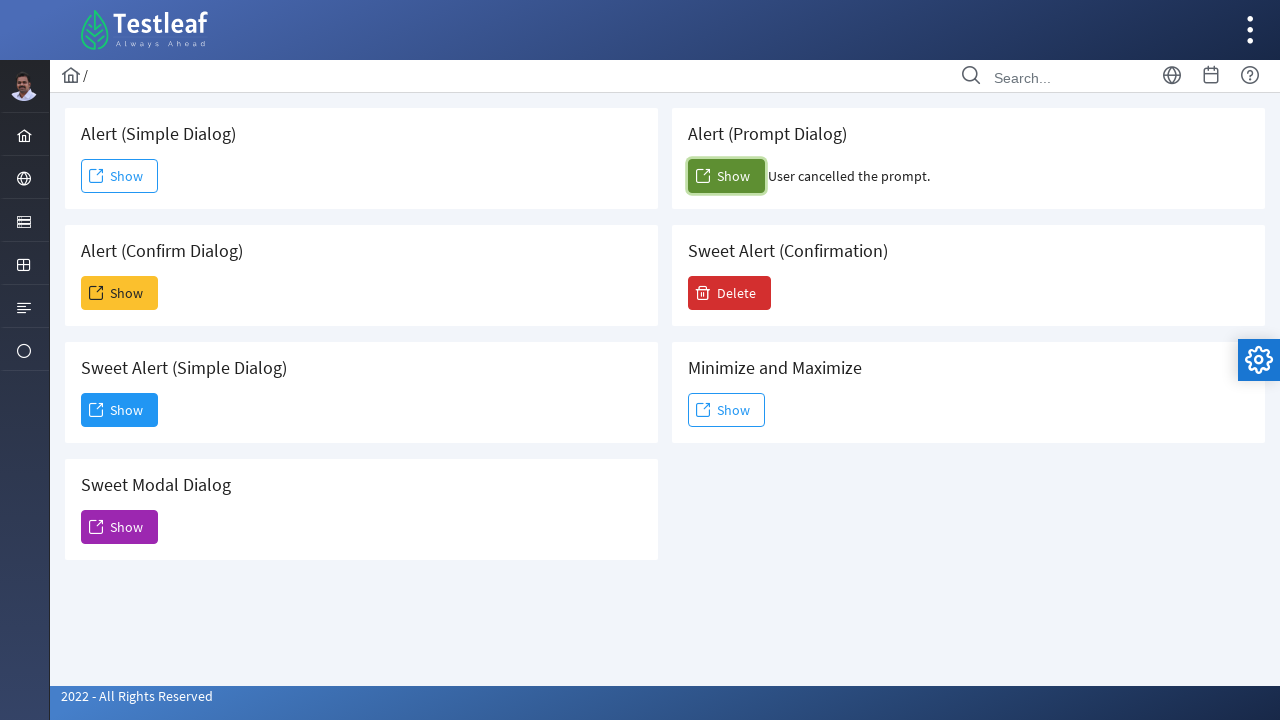

Prompt dialog was accepted and result text appeared
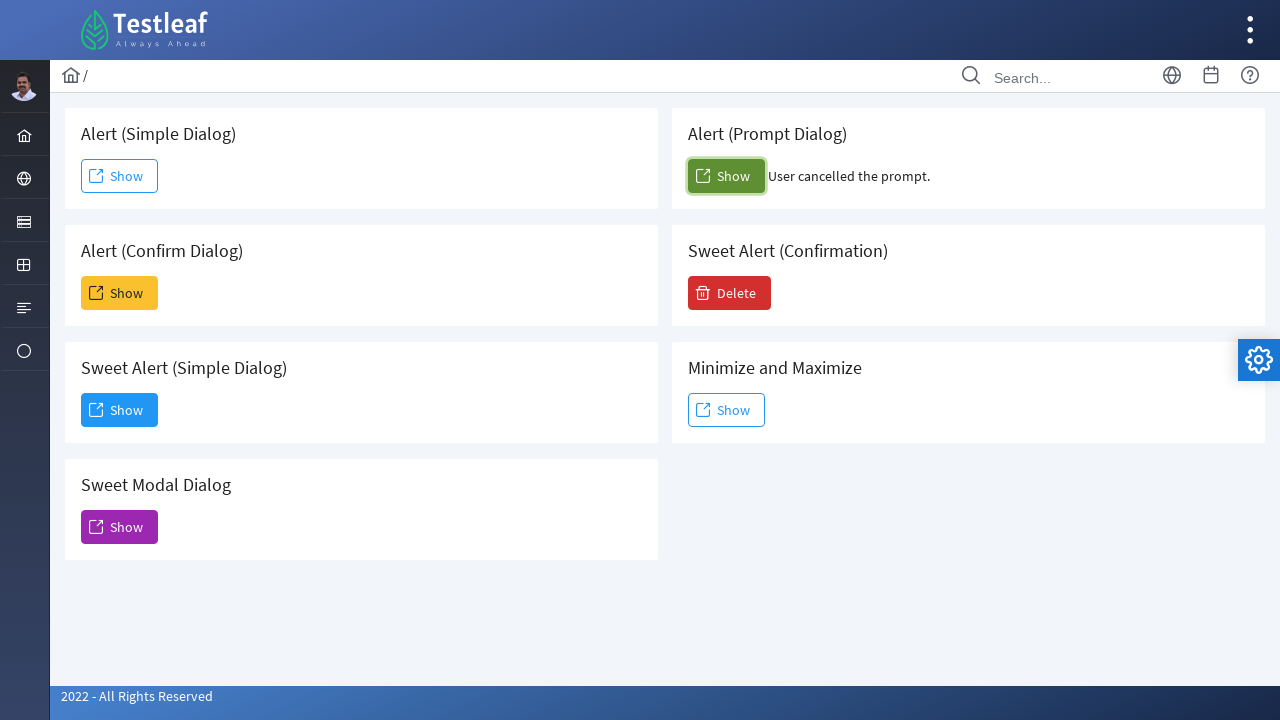

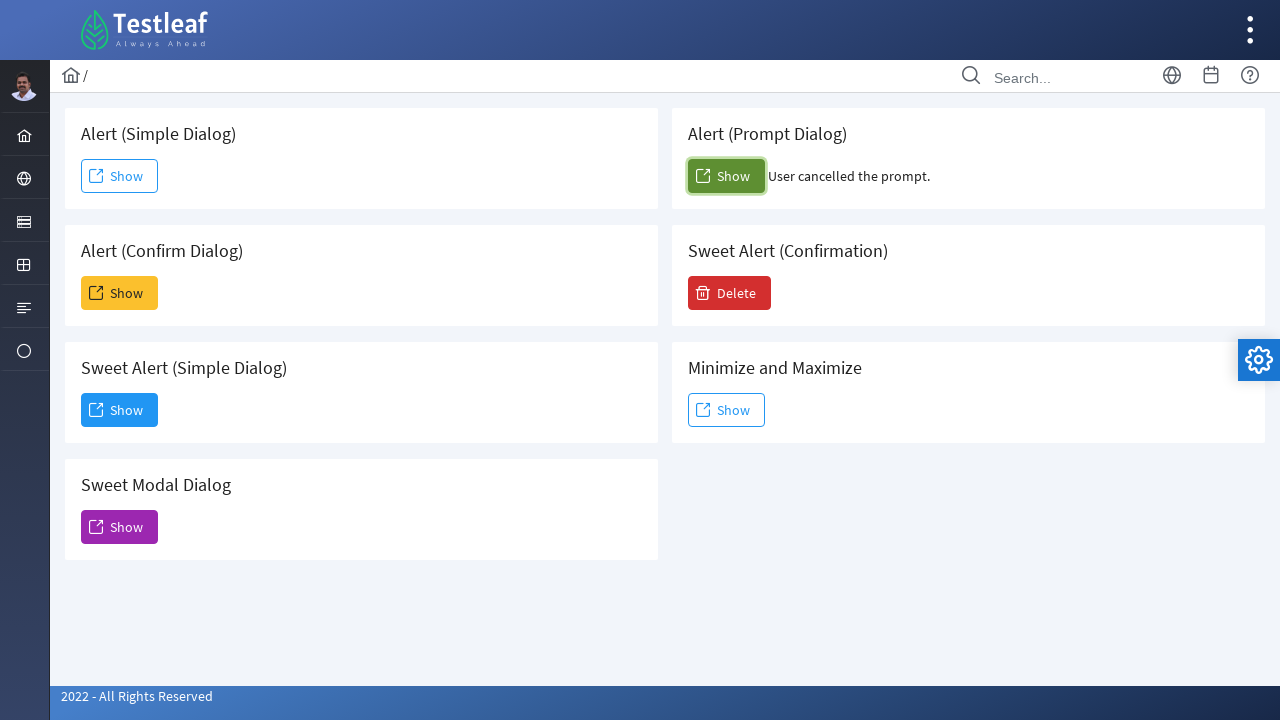